Tests the Python.org search functionality by entering "pycon" in the search box and submitting the search form

Starting URL: http://www.python.org

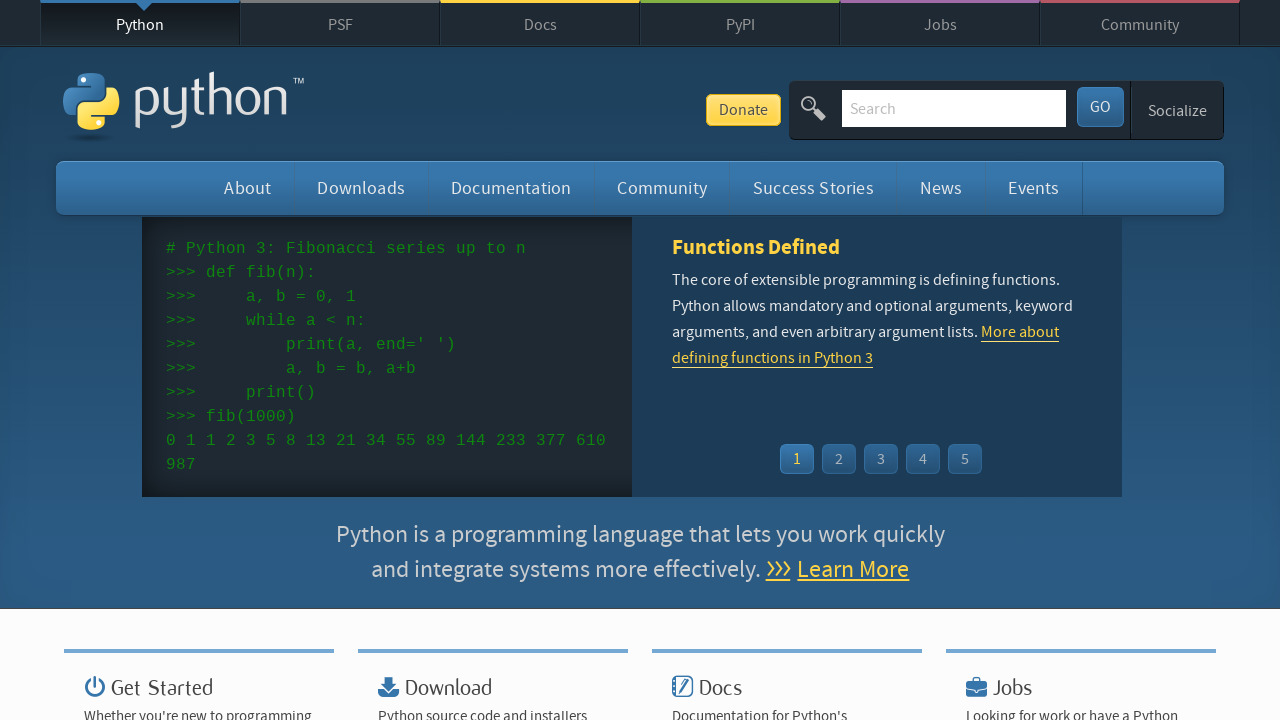

Verified page title contains 'Python'
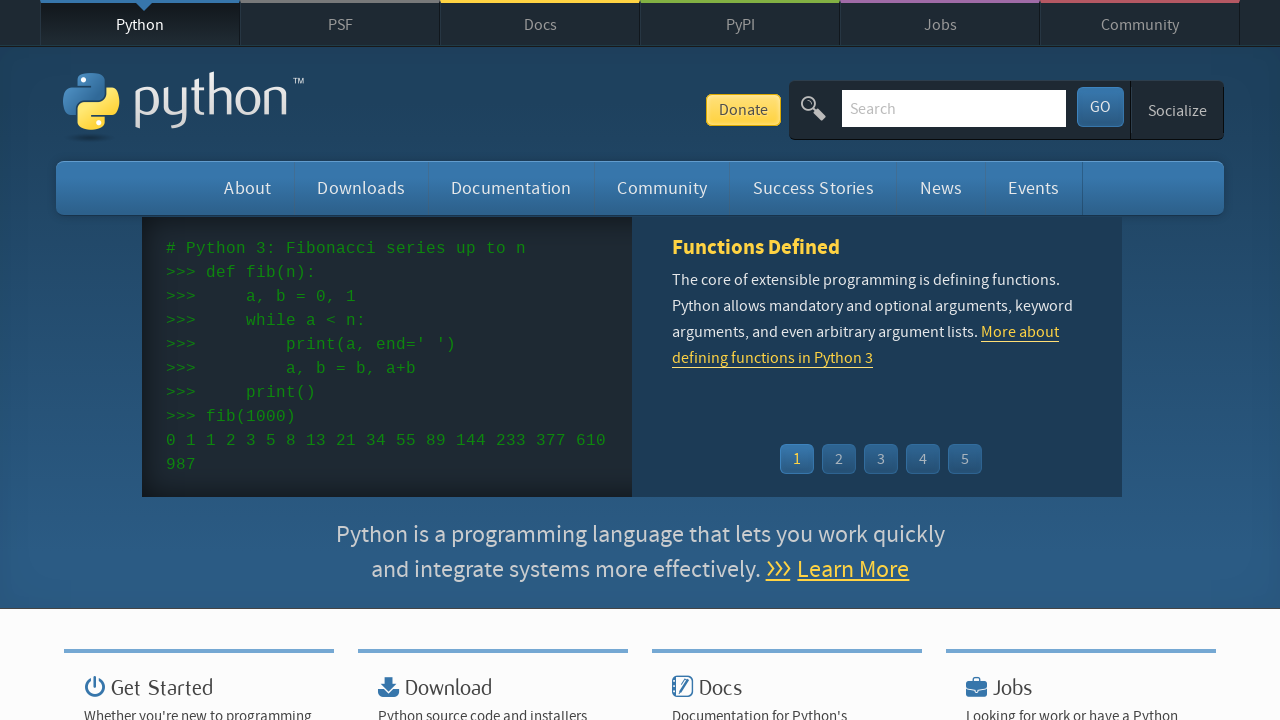

Filled search box with 'pycon' on input[name='q']
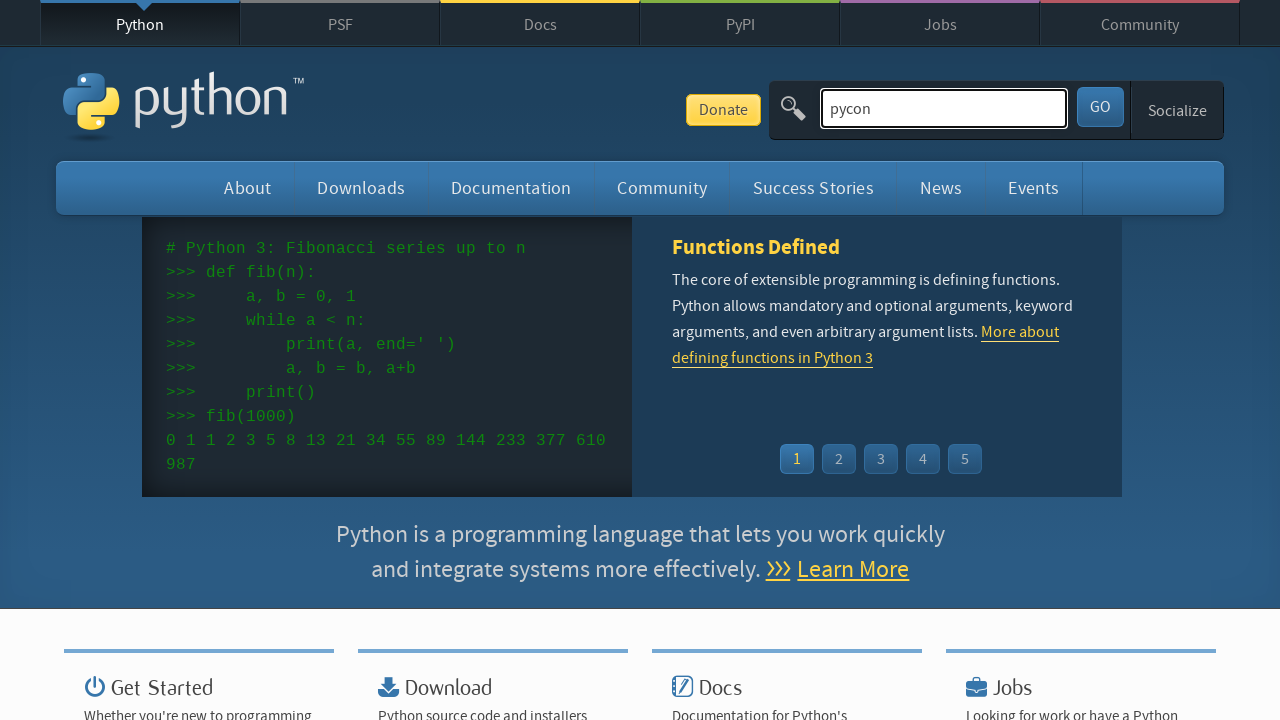

Pressed Enter to submit search form on input[name='q']
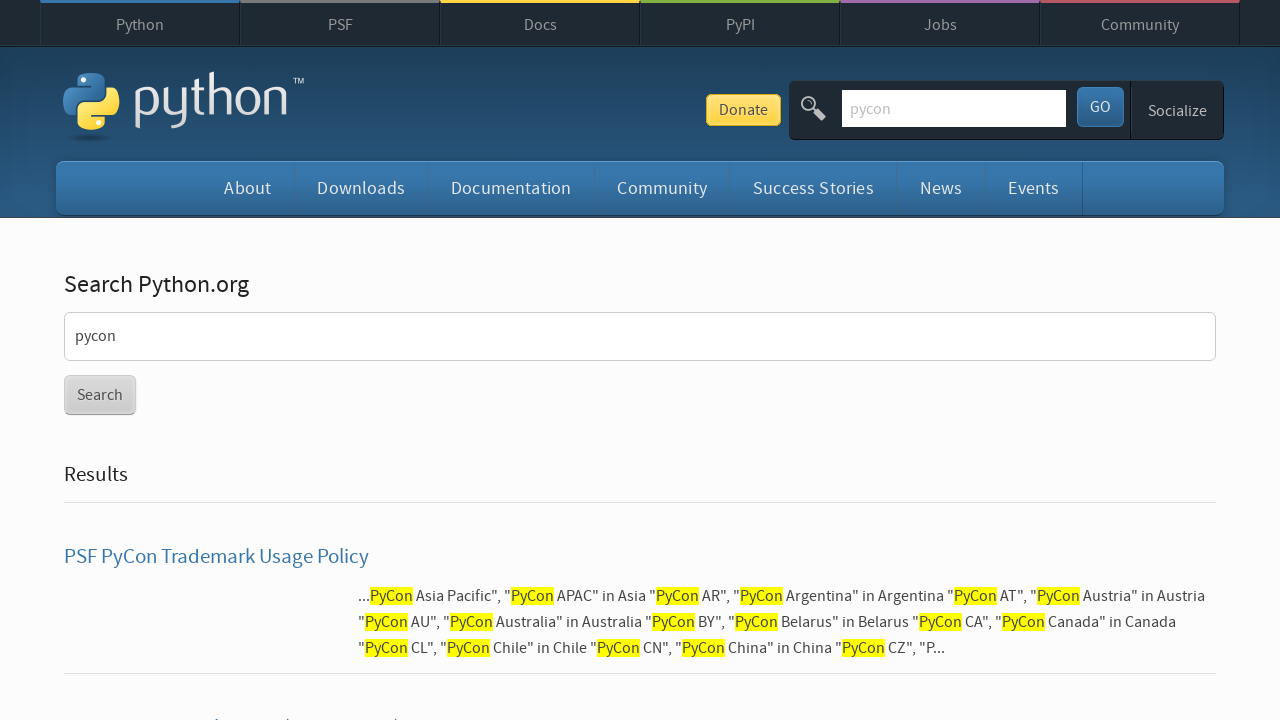

Waited for network idle to ensure search results loaded
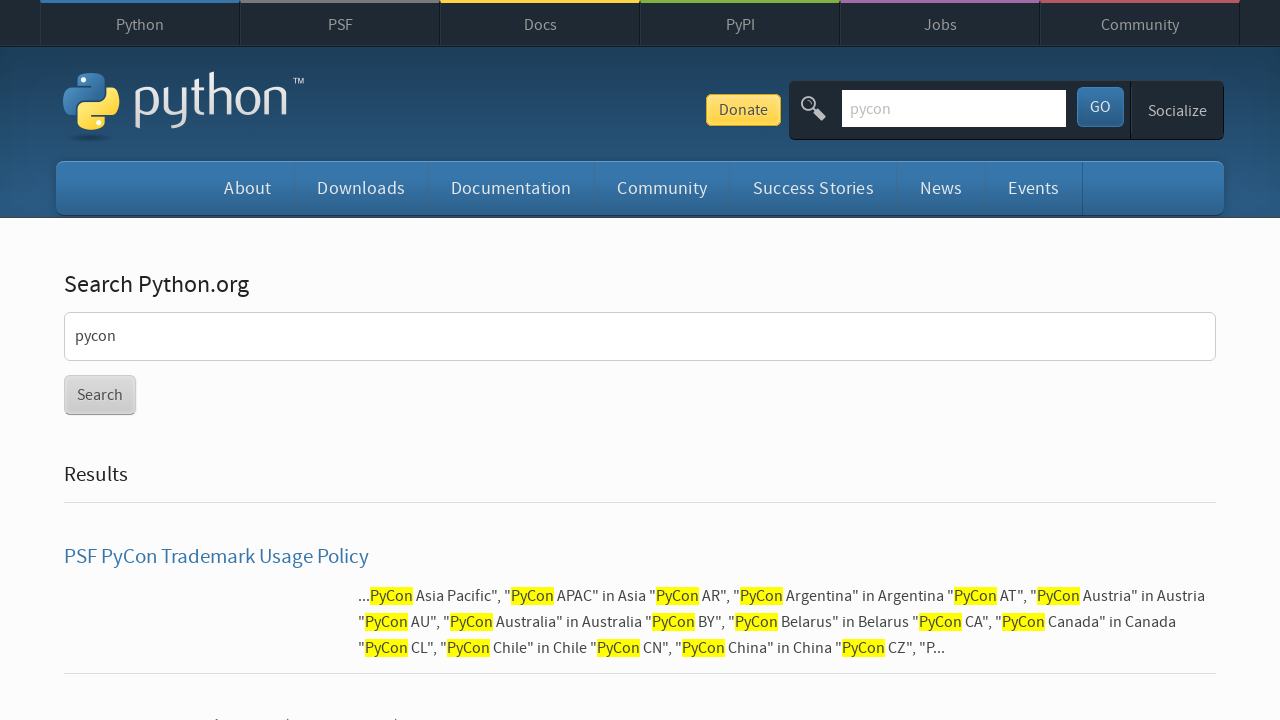

Verified that 'No results found' message is not displayed
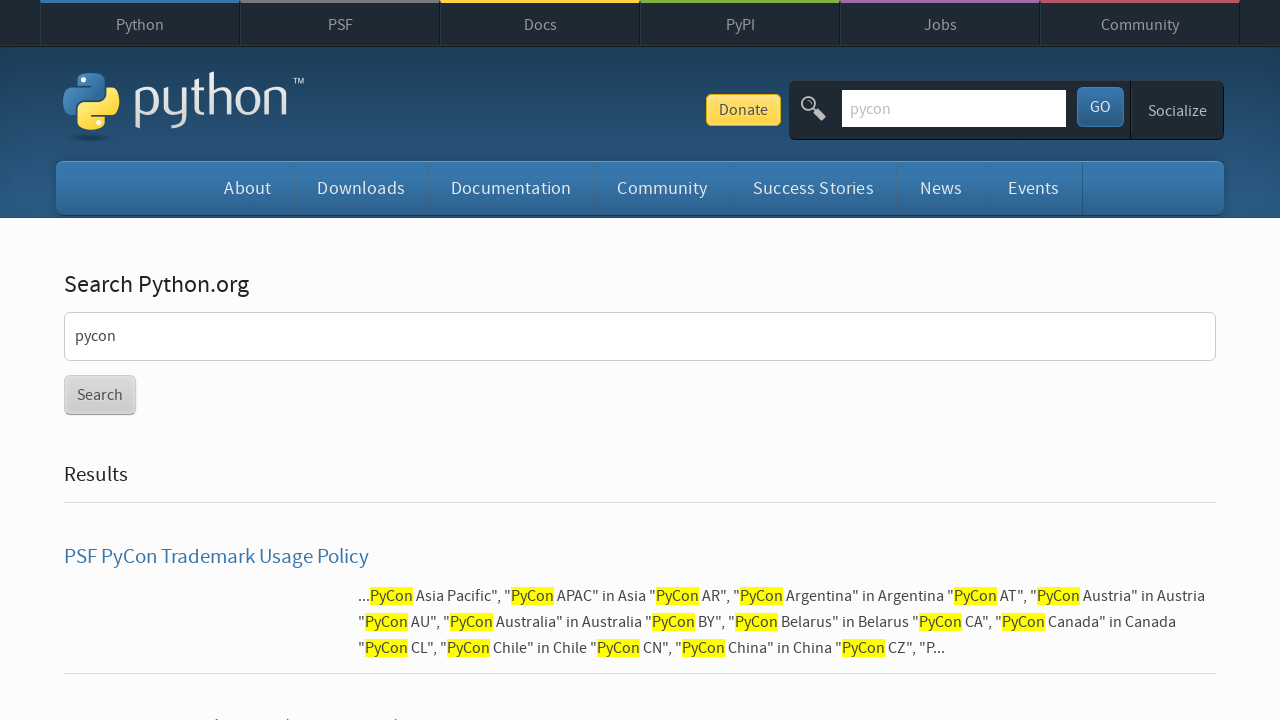

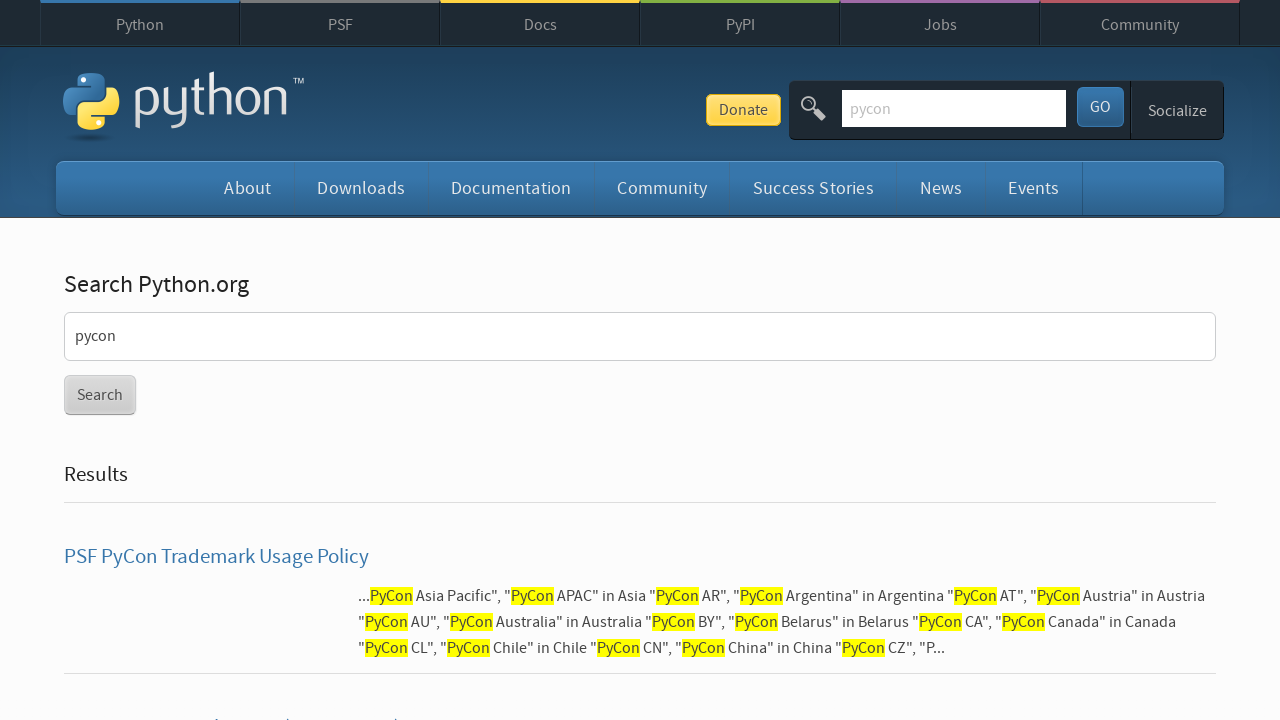